Tests a keypress form by entering a name into an input field and clicking a submit button

Starting URL: http://formy-project.herokuapp.com/keypress

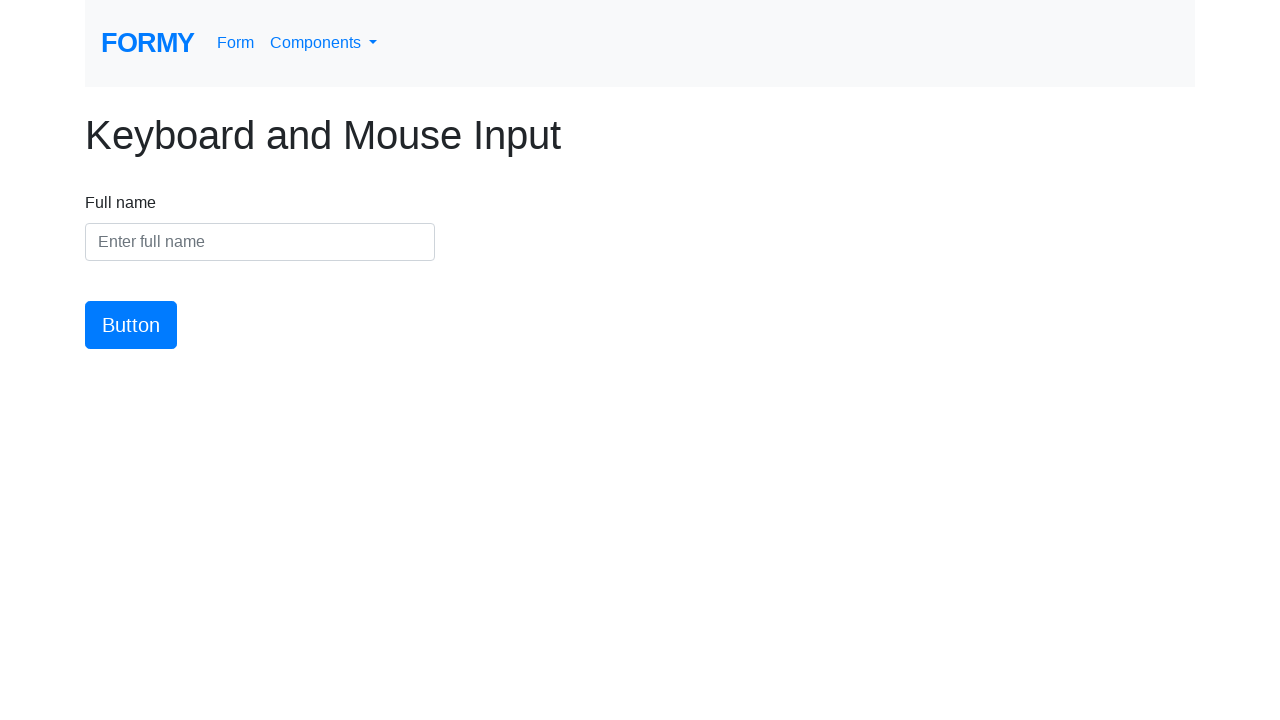

Clicked on the name input field at (260, 242) on #name
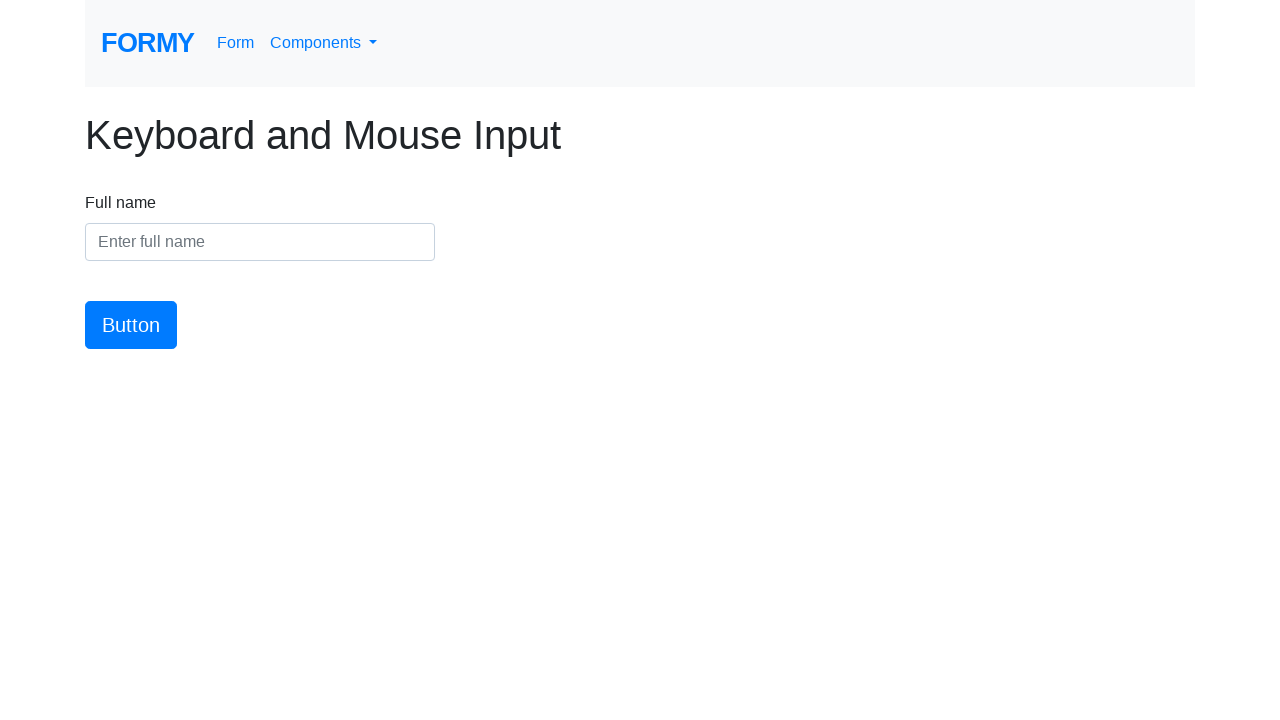

Entered 'Surabi' into the name field on #name
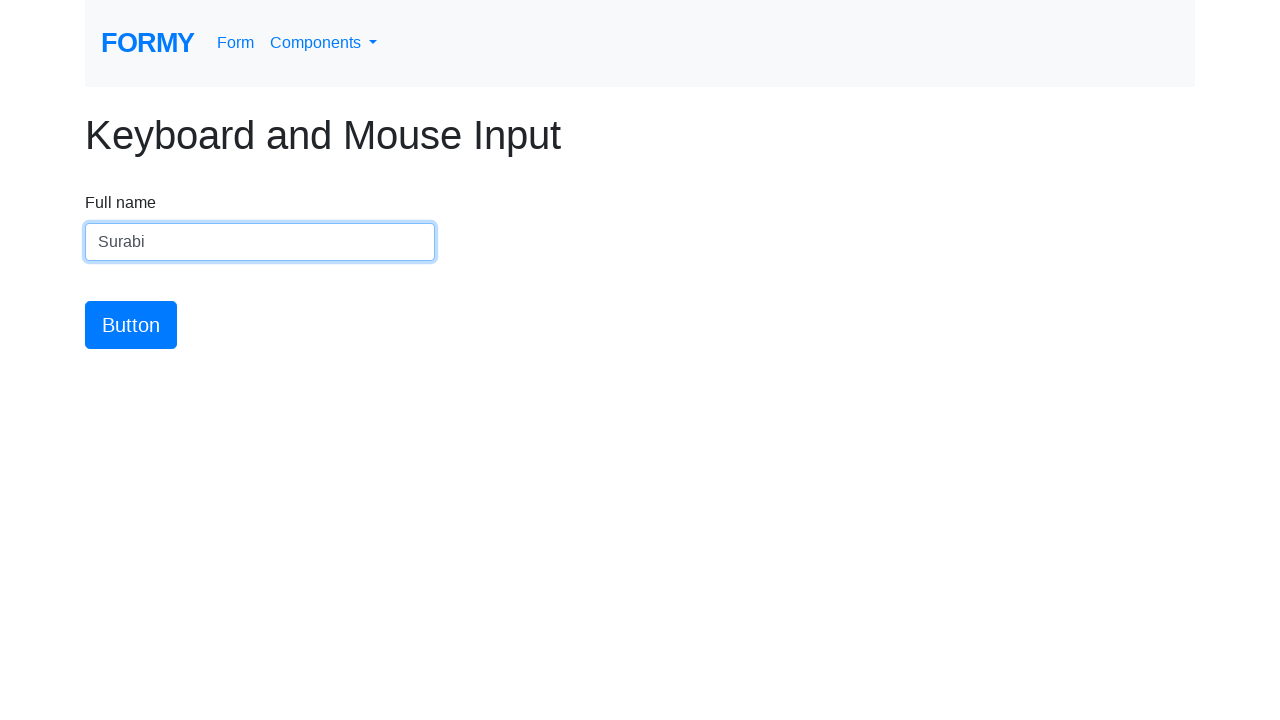

Clicked the submit button at (131, 325) on #button
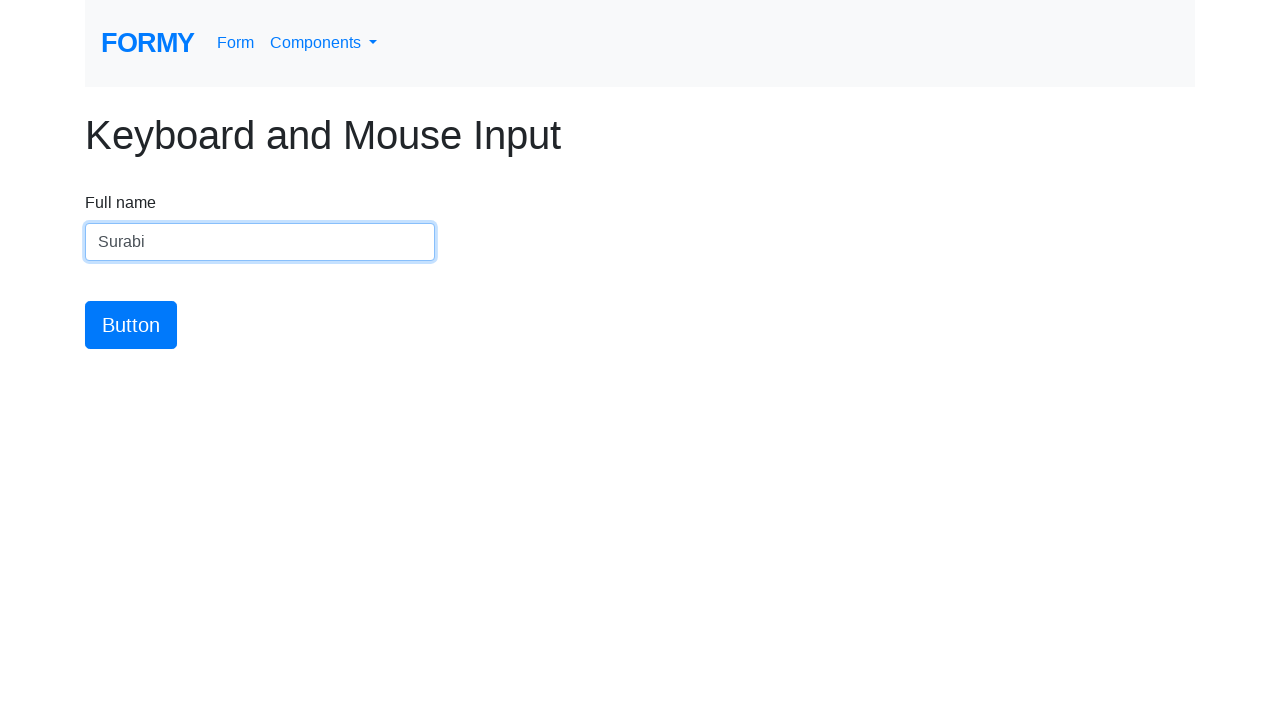

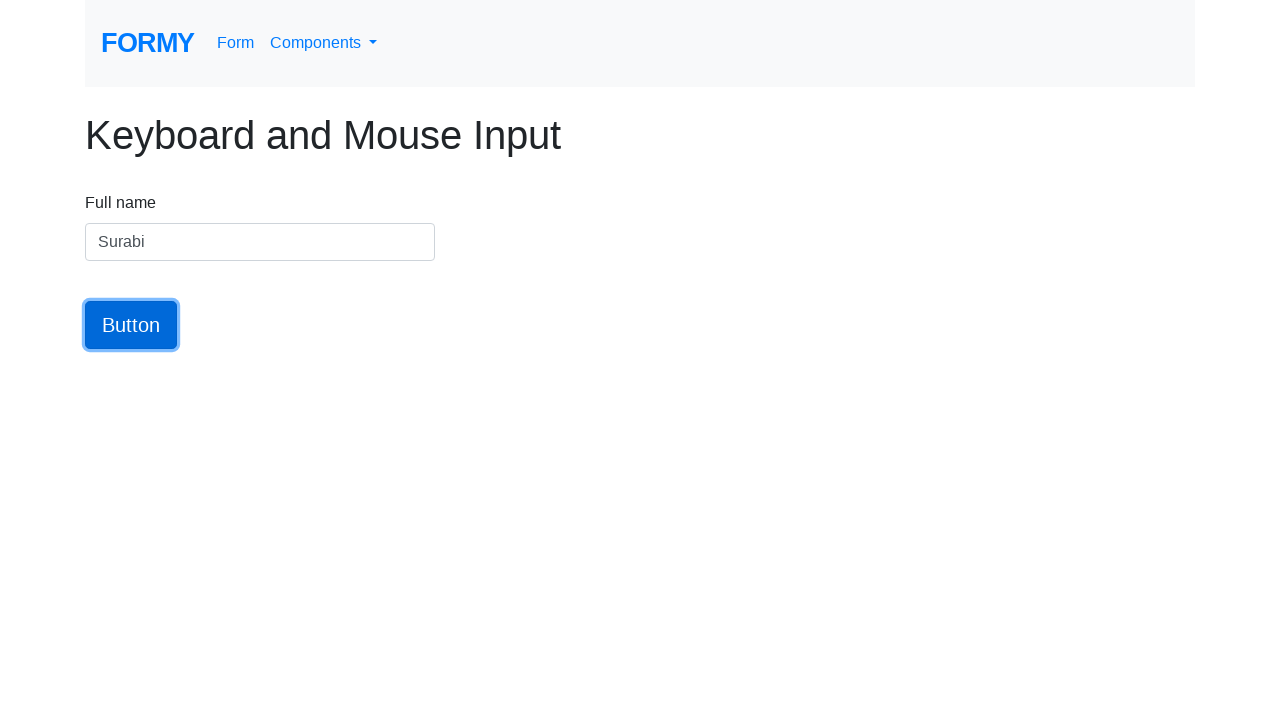